Tests the dynamic controls page by verifying the textbox is initially disabled, clicking the Enable button, waiting for the textbox to become enabled, and verifying the success message is displayed.

Starting URL: https://the-internet.herokuapp.com/dynamic_controls

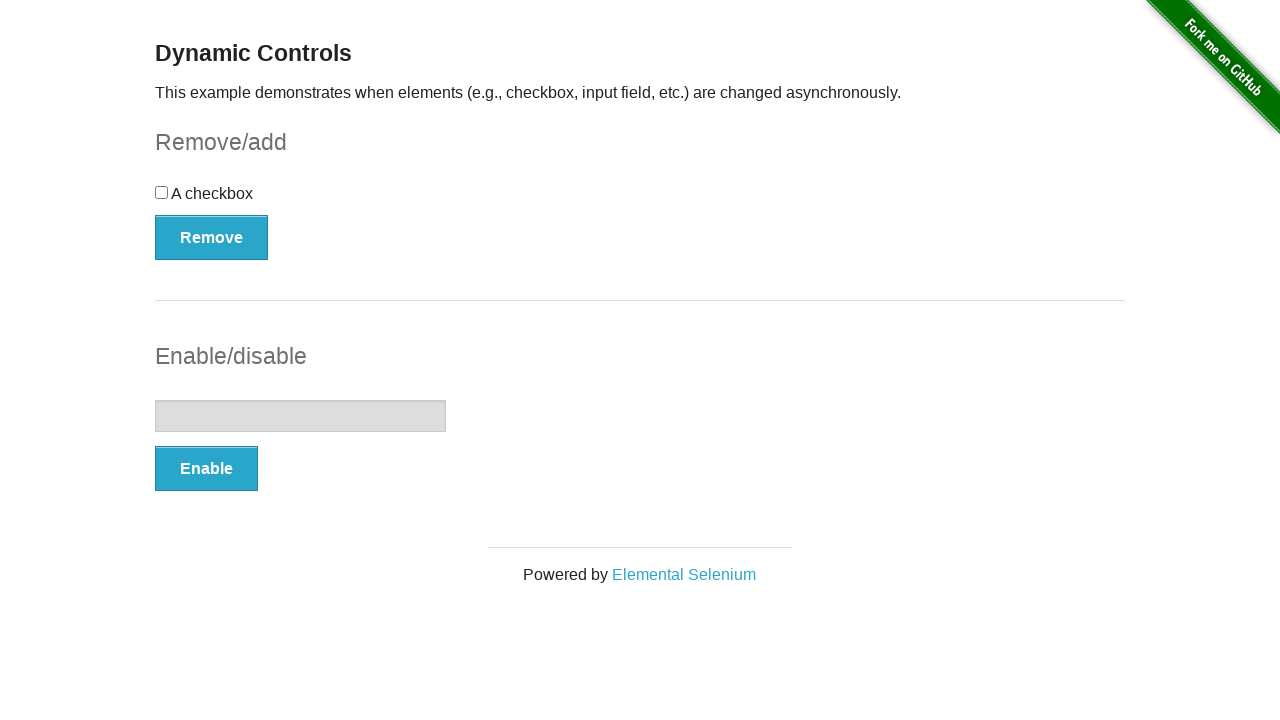

Verified textbox is initially disabled
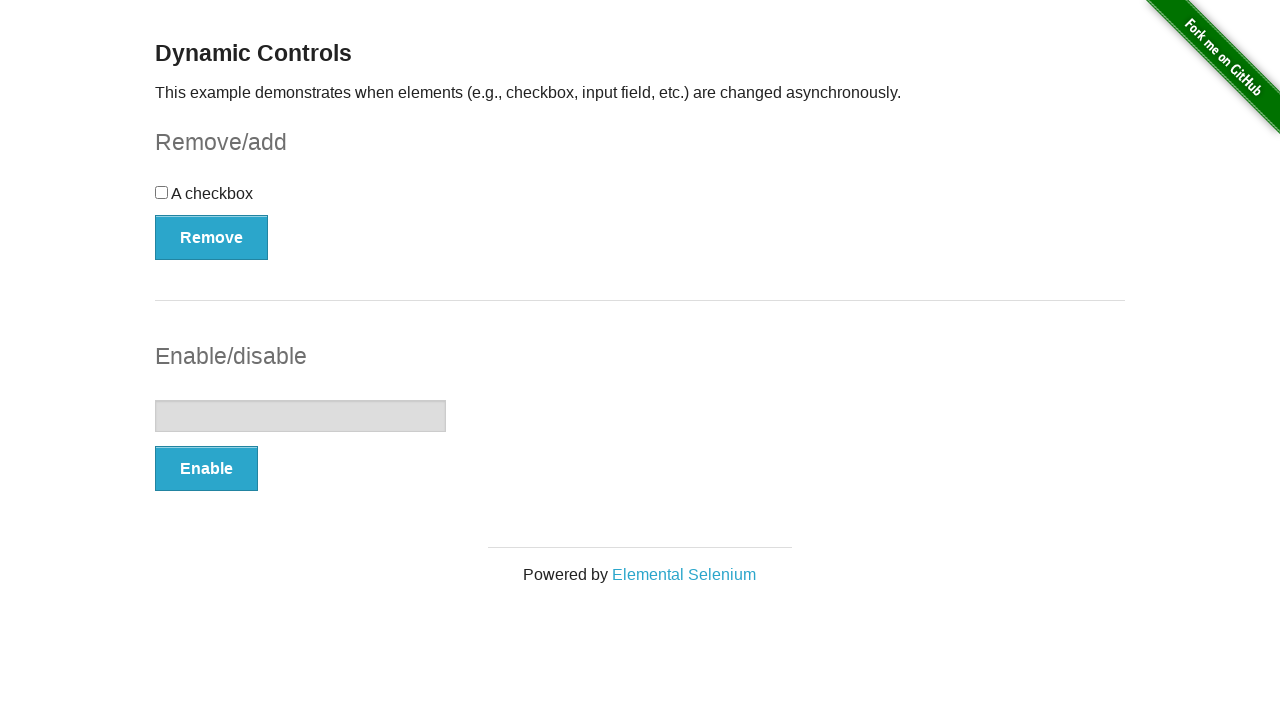

Clicked Enable button at (206, 469) on button:text('Enable')
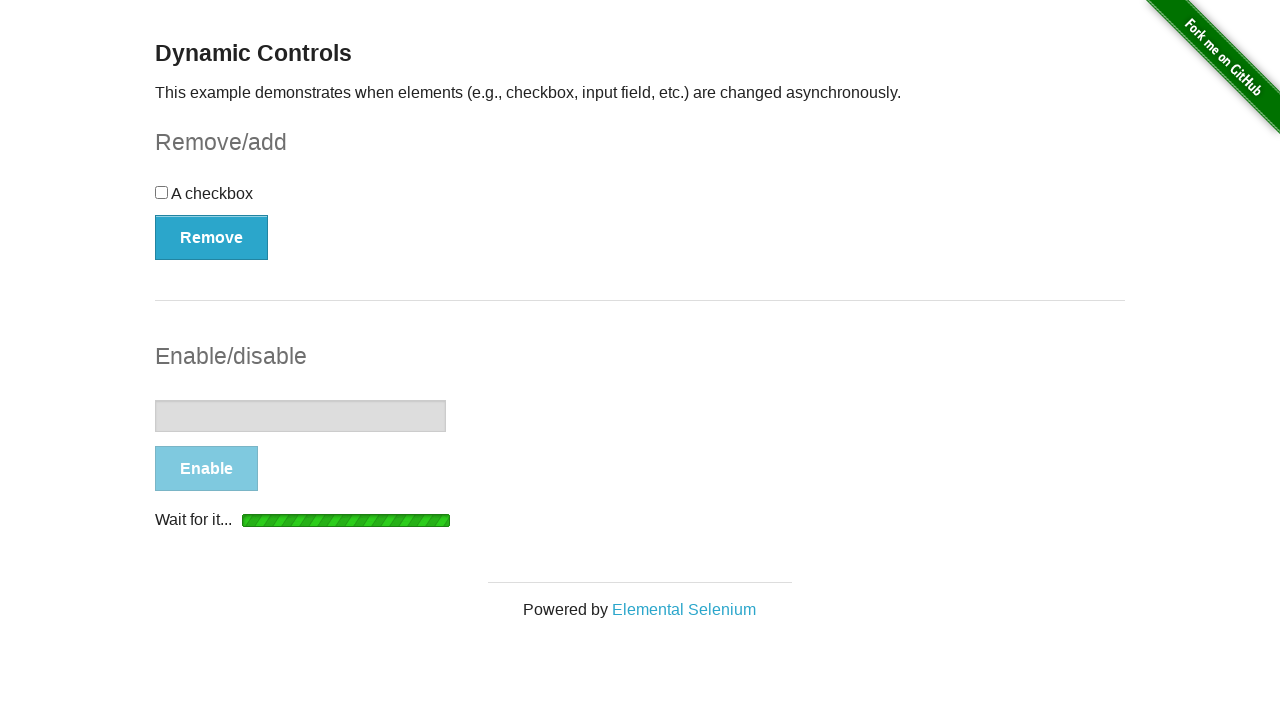

Waited for textbox to become enabled
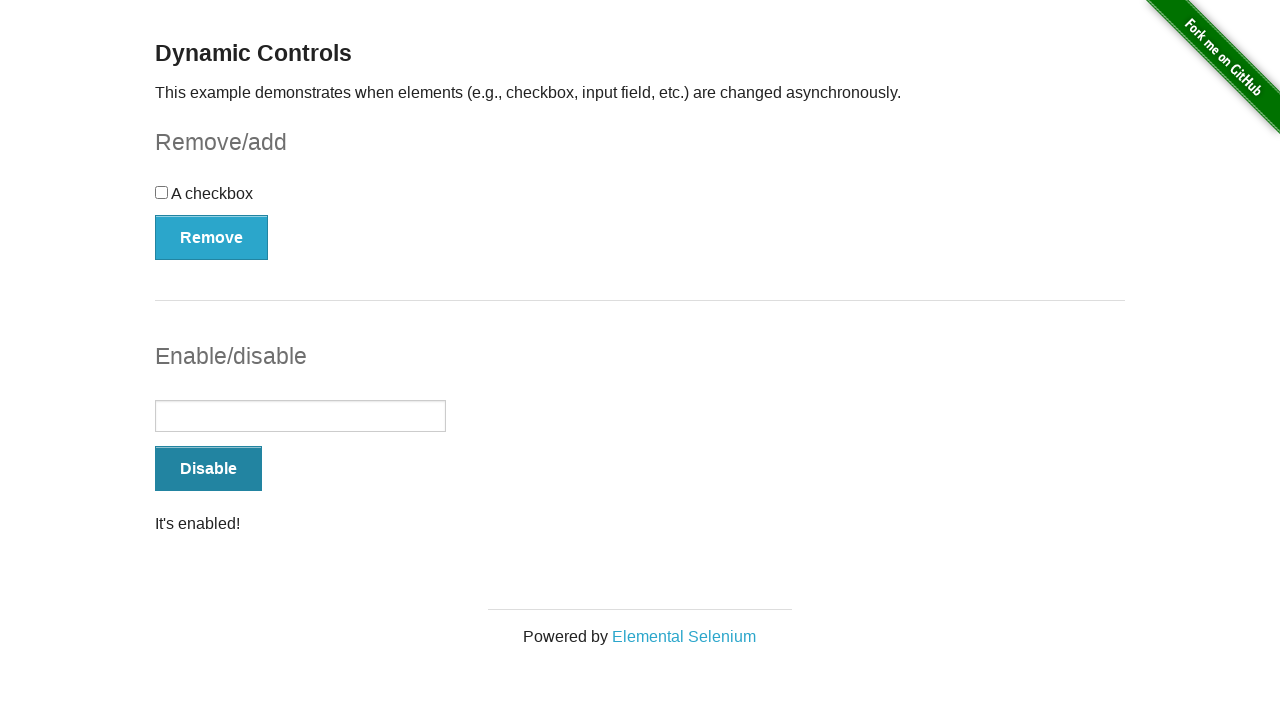

Verified success message is visible
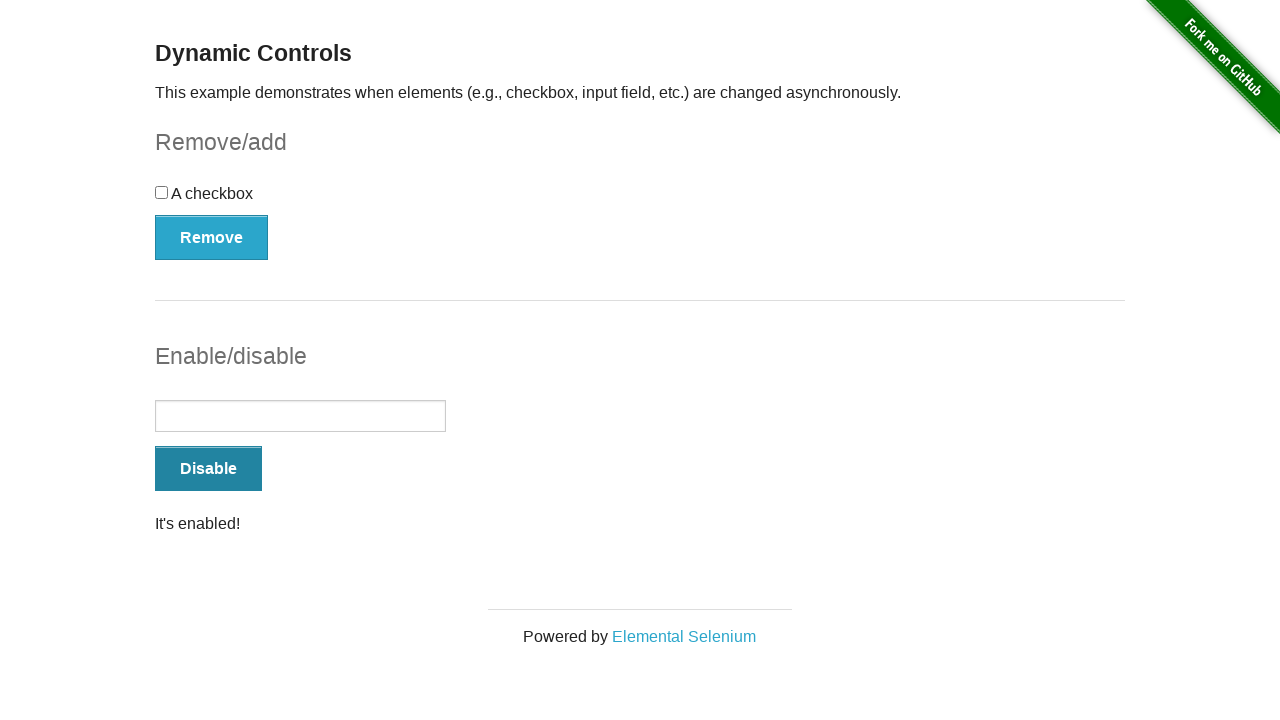

Verified success message contains 'It's enabled!'
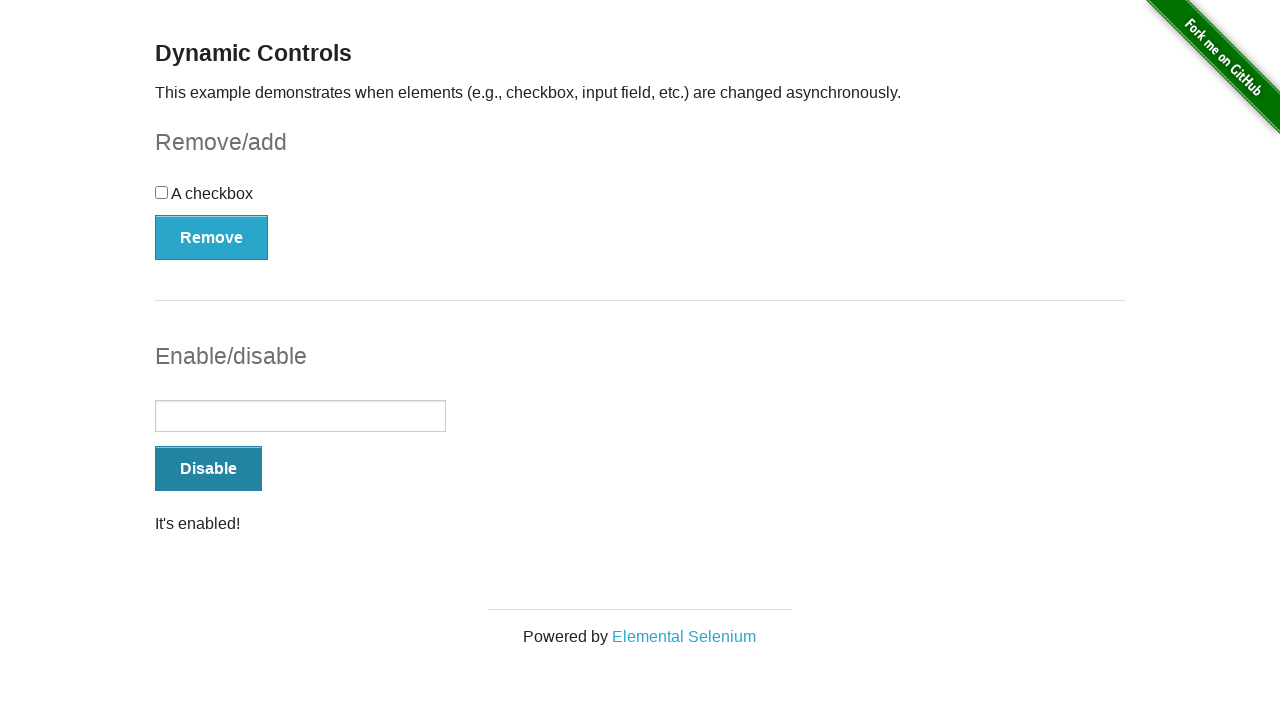

Verified textbox is now enabled
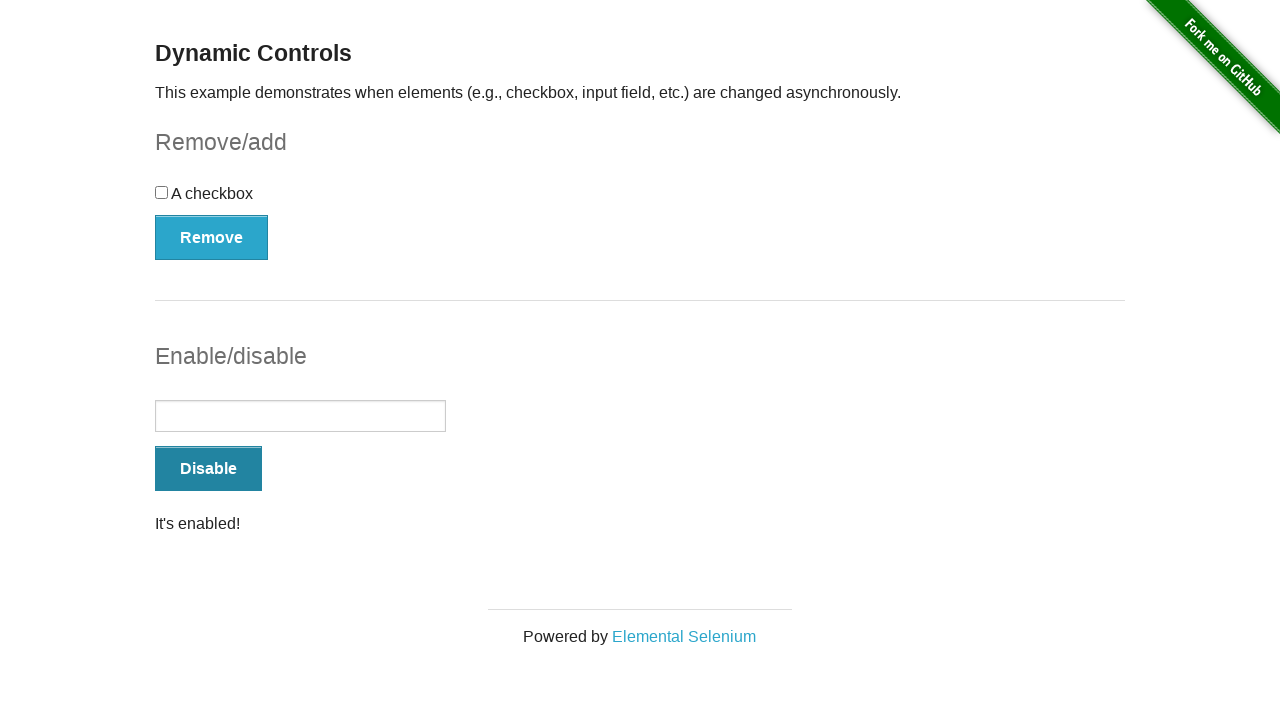

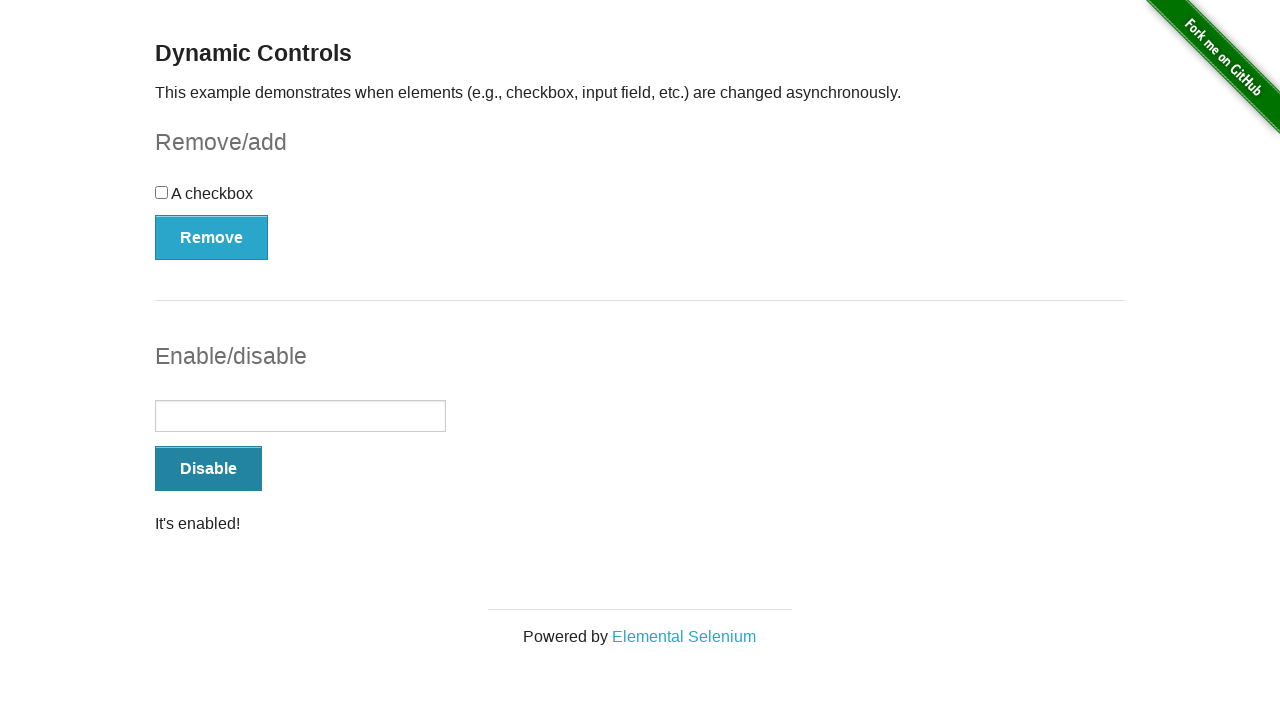